Tests adding a new task "Selenium" to the sample todo app and verifies it appears in the list

Starting URL: https://lambdatest.github.io/sample-todo-app/

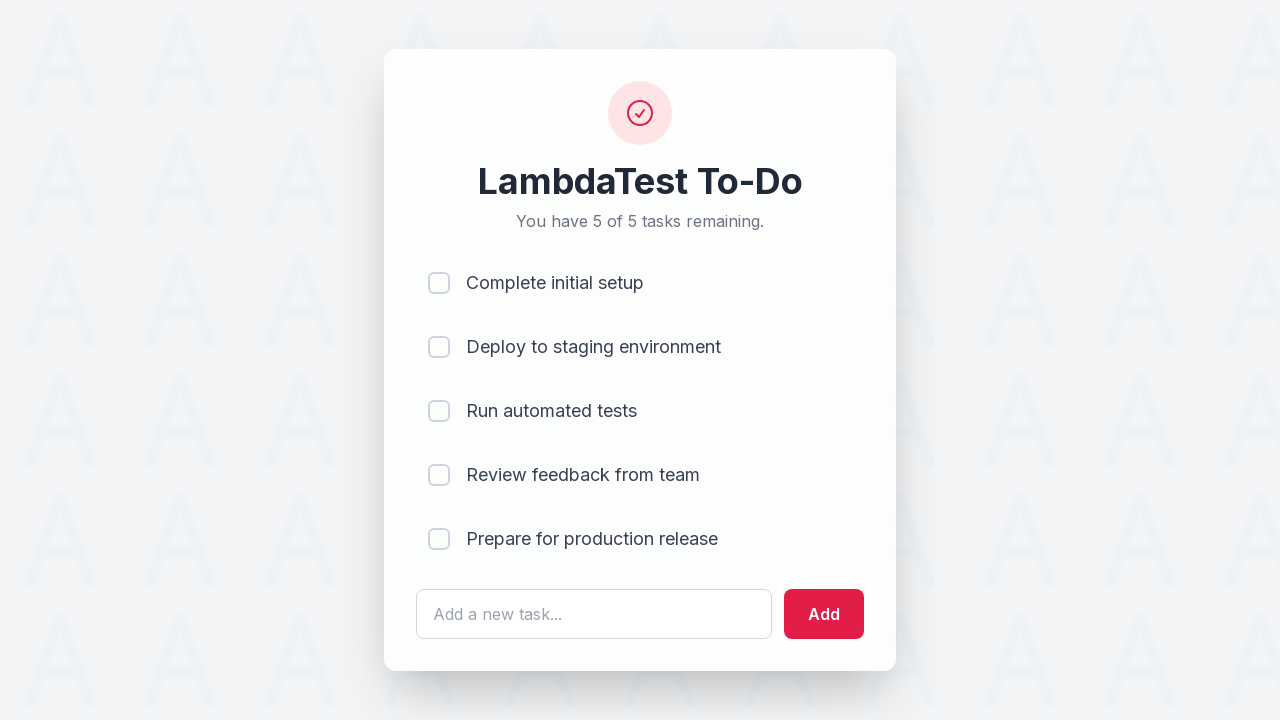

Filled task input field with 'Selenium' on #sampletodotext
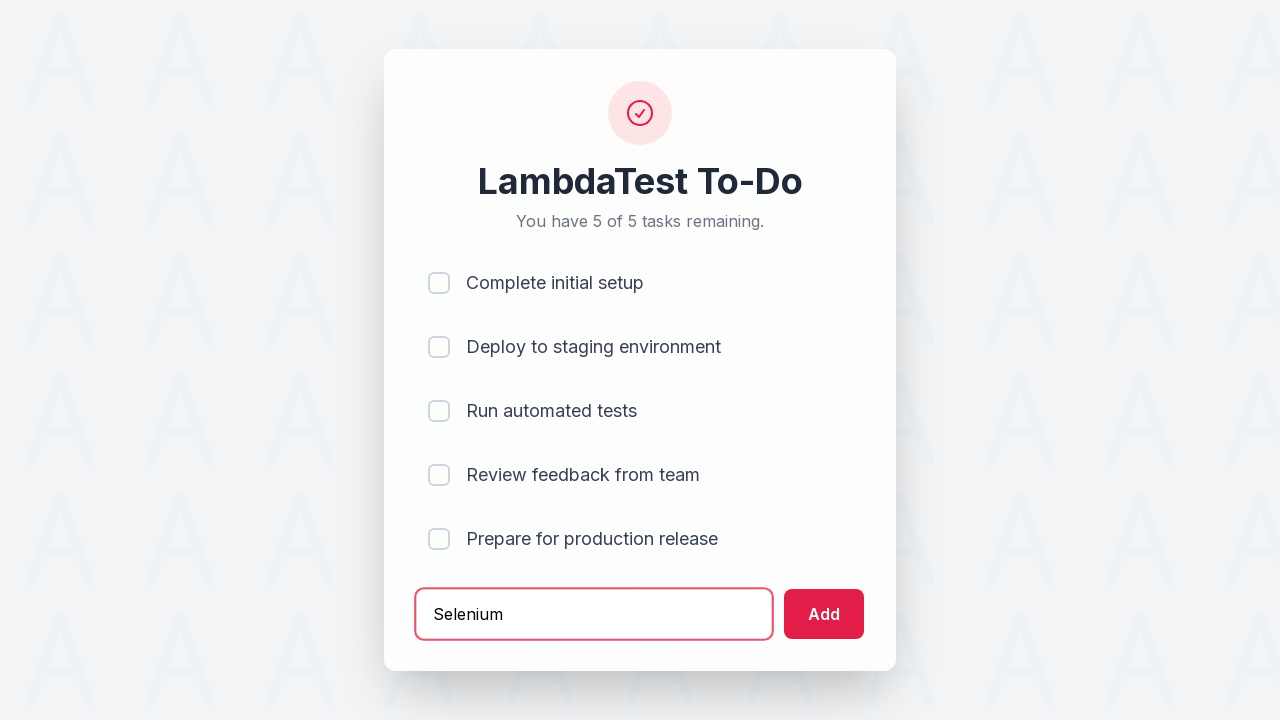

Pressed Enter to add the task on #sampletodotext
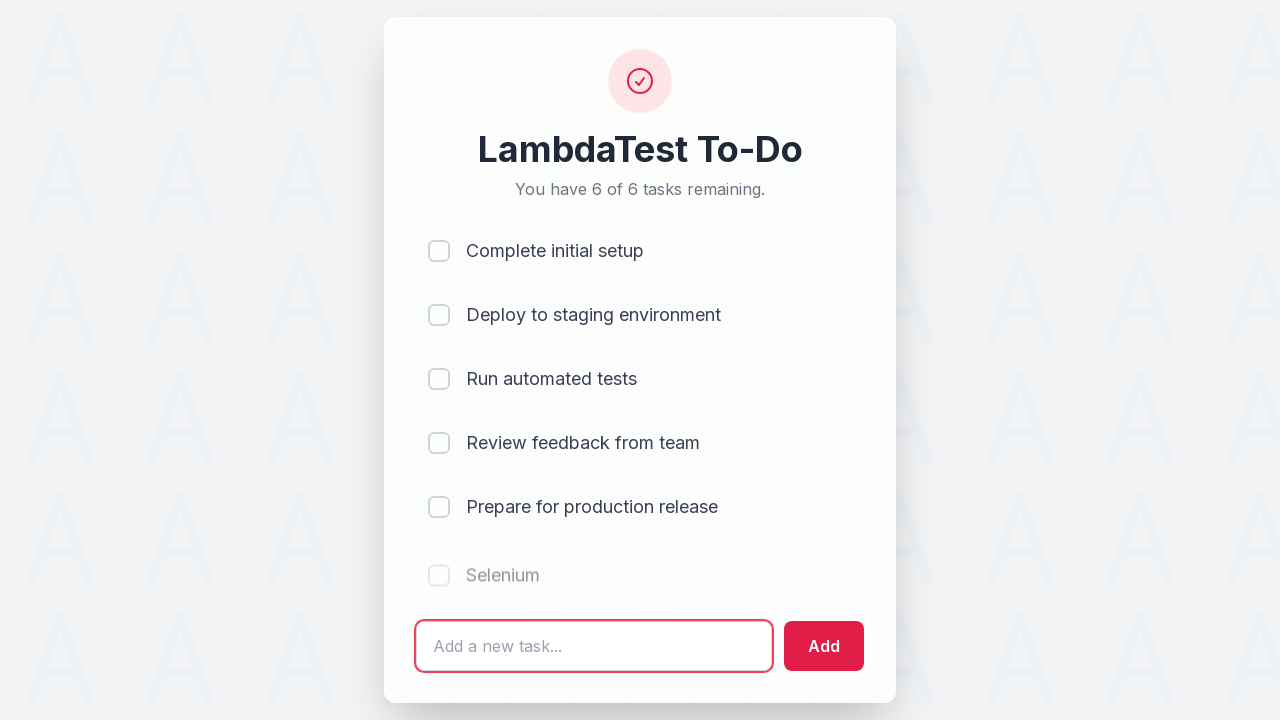

Verified that the new task 'Selenium' appears in the todo list
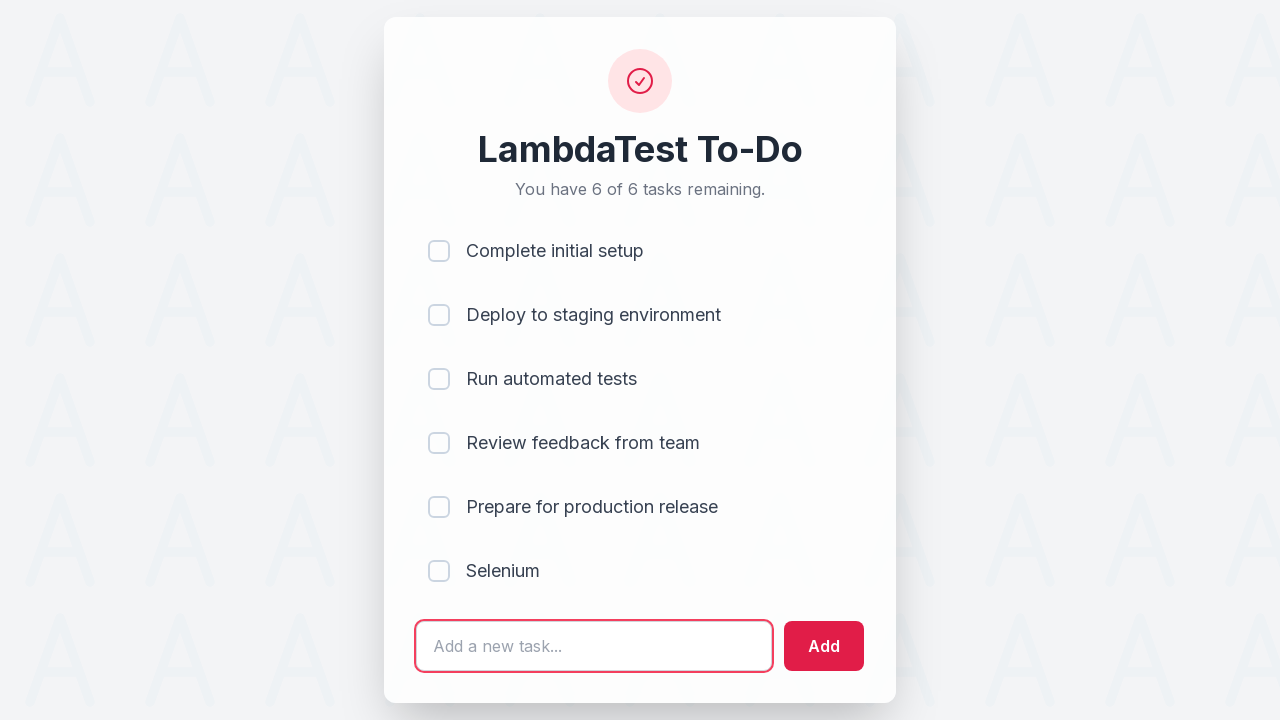

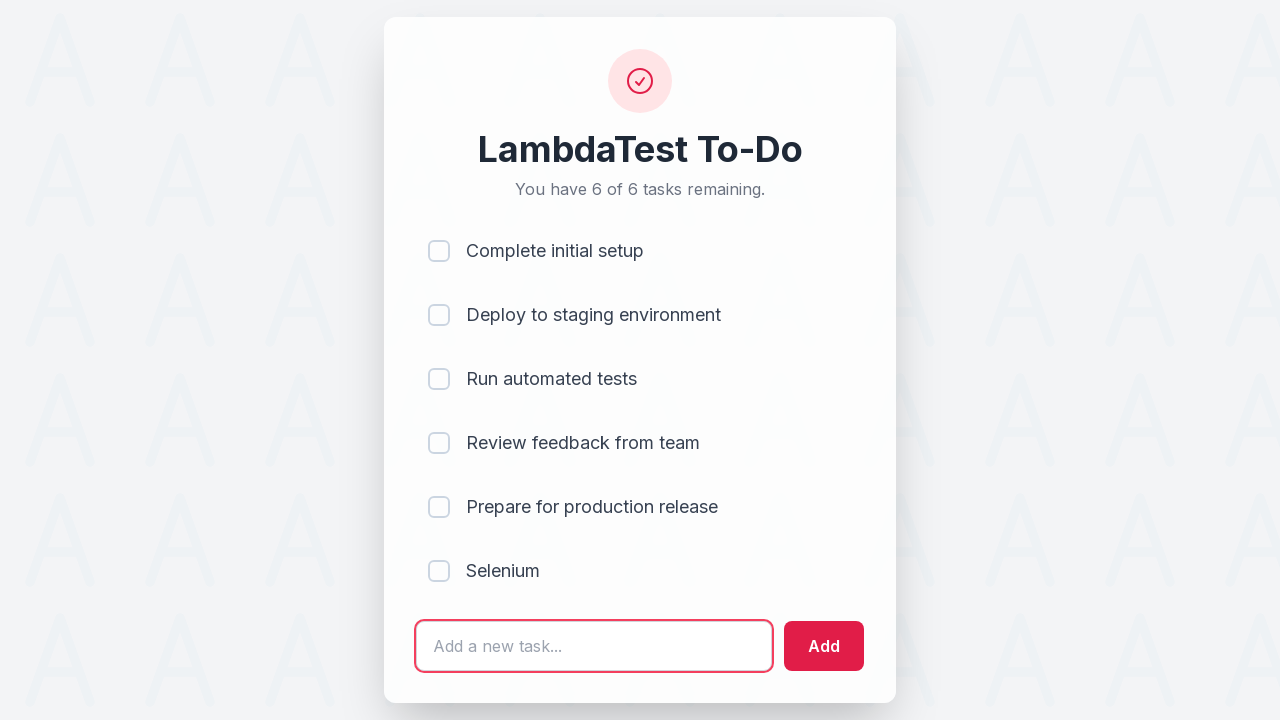